Navigates to a music playlist page and scrolls to the bottom to load all playlists, then verifies playlist elements are displayed

Starting URL: https://workey.codeit.kr/music

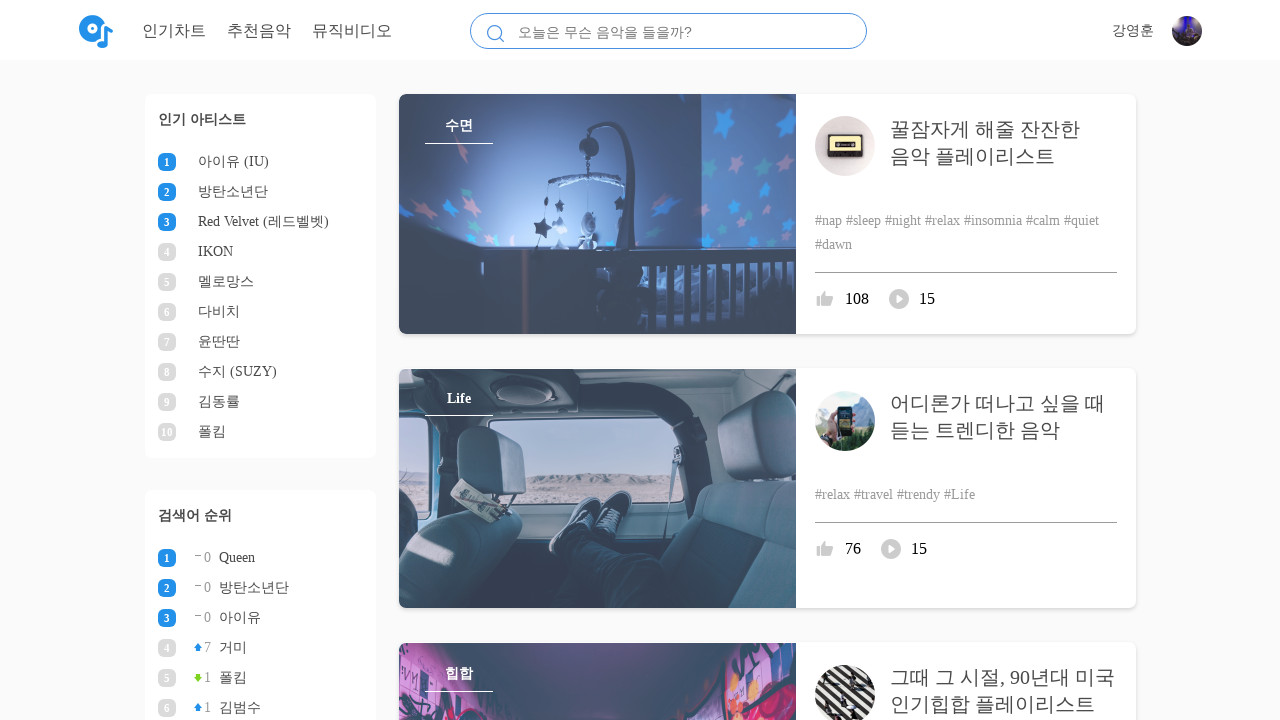

Retrieved initial page scroll height
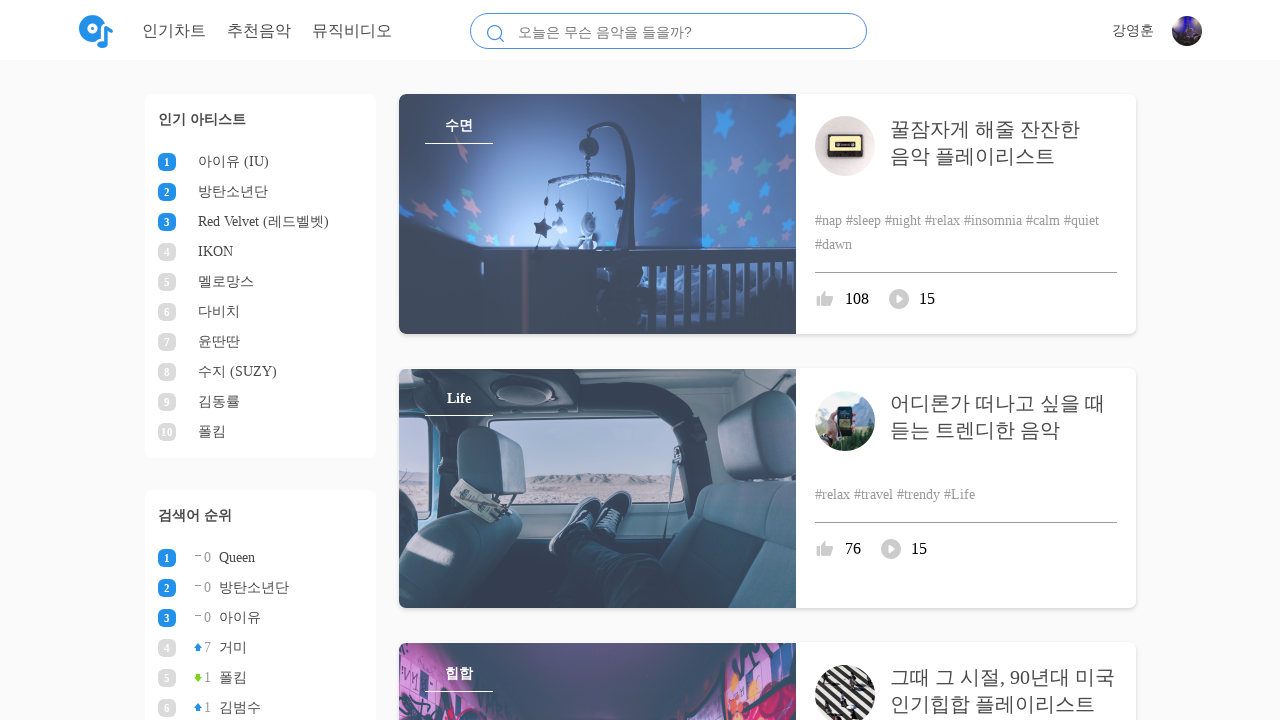

Scrolled to bottom of page
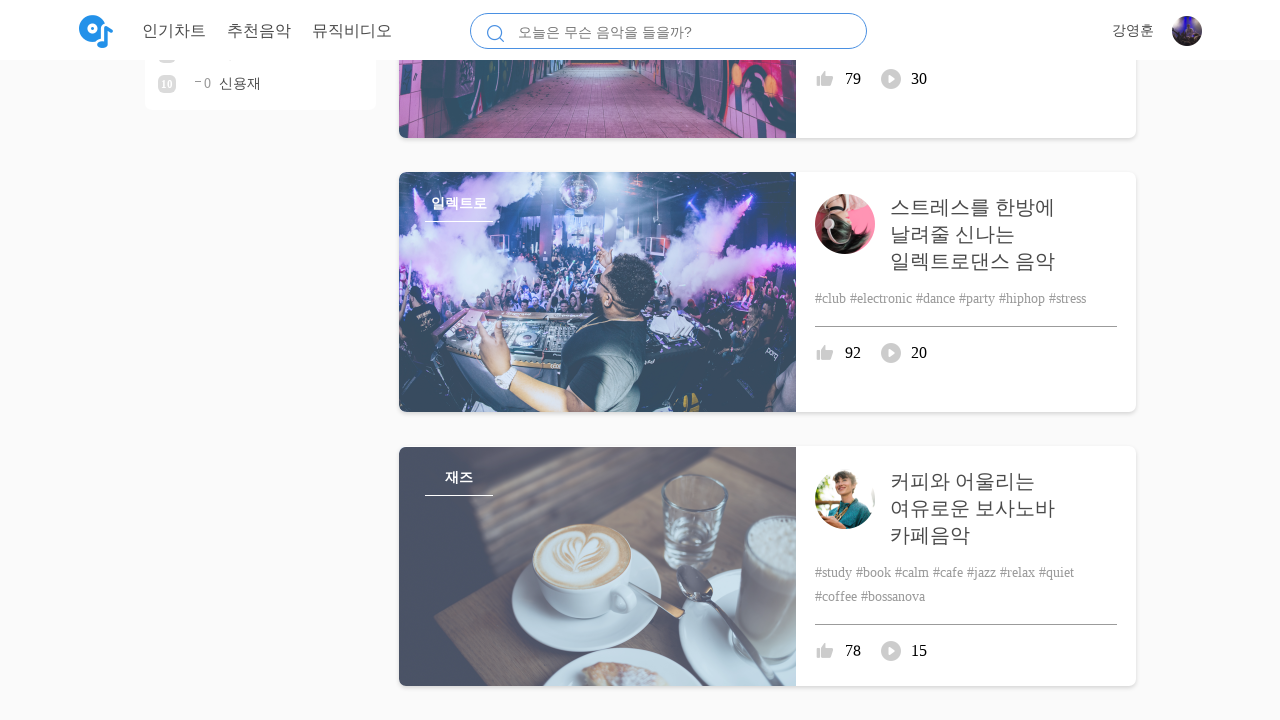

Waited 500ms for content to load after scroll
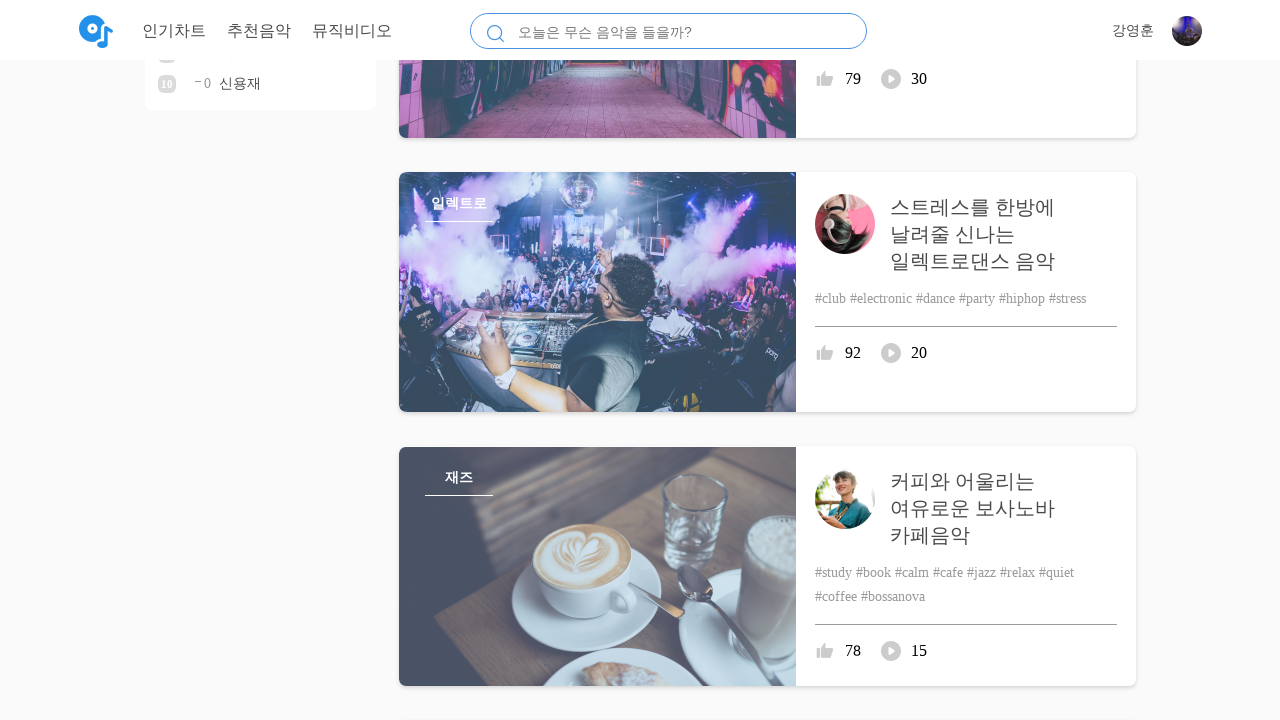

Retrieved new page scroll height to check if bottom reached
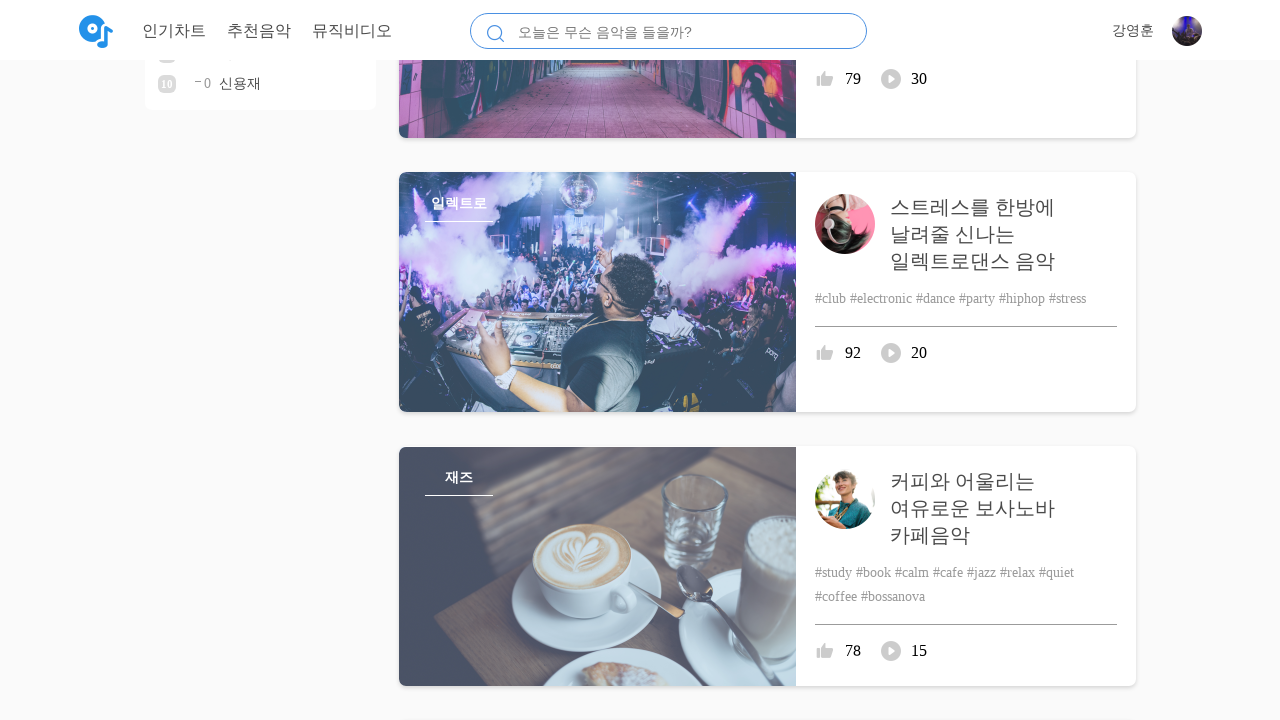

Scrolled to bottom of page
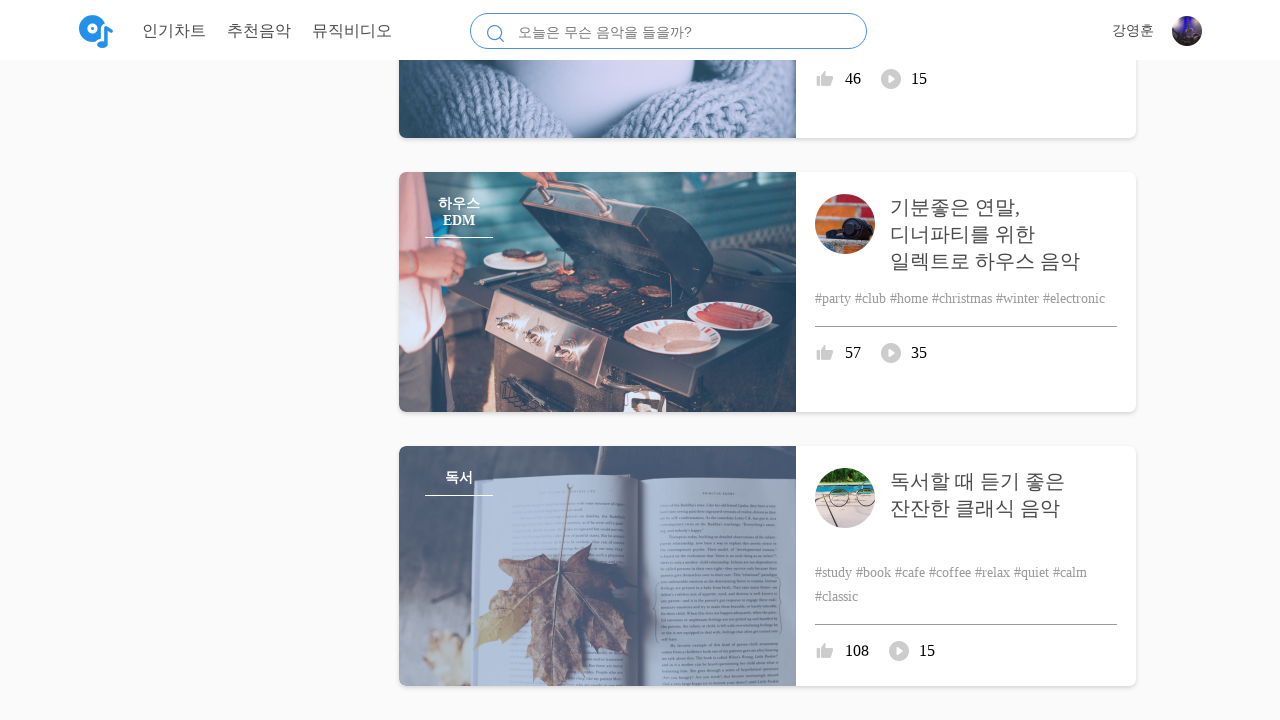

Waited 500ms for content to load after scroll
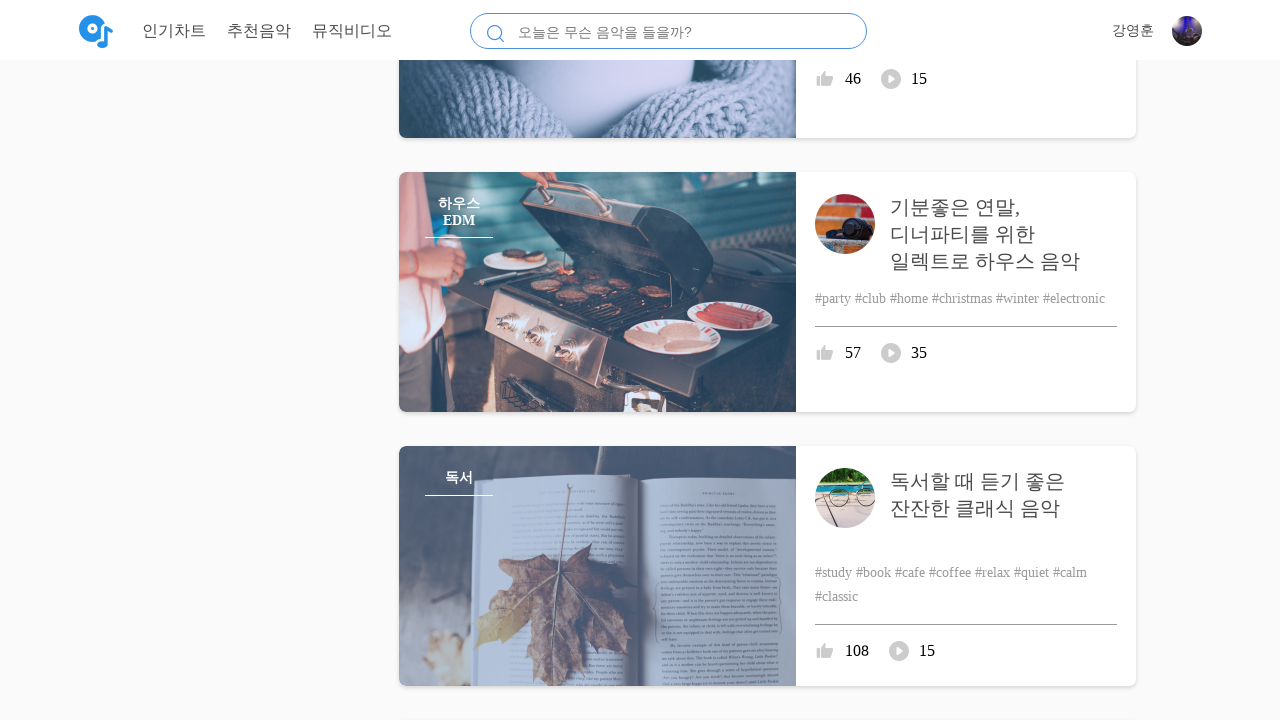

Retrieved new page scroll height to check if bottom reached
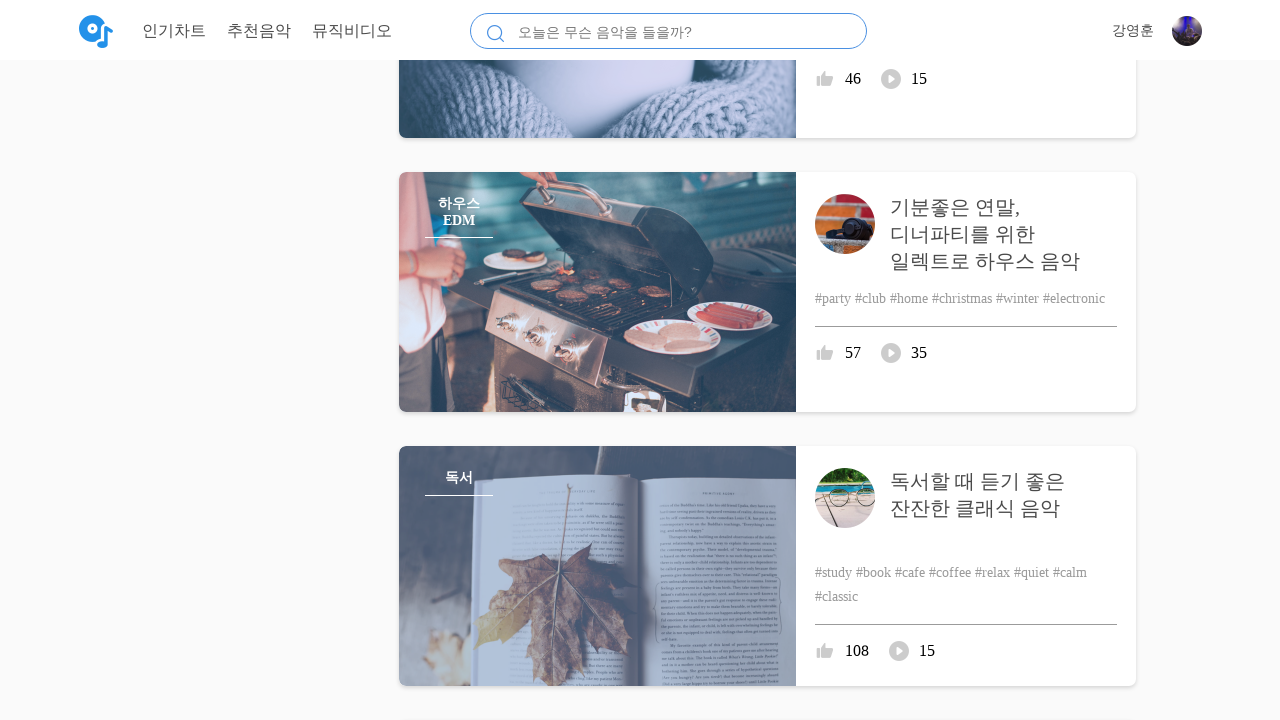

Scrolled to bottom of page
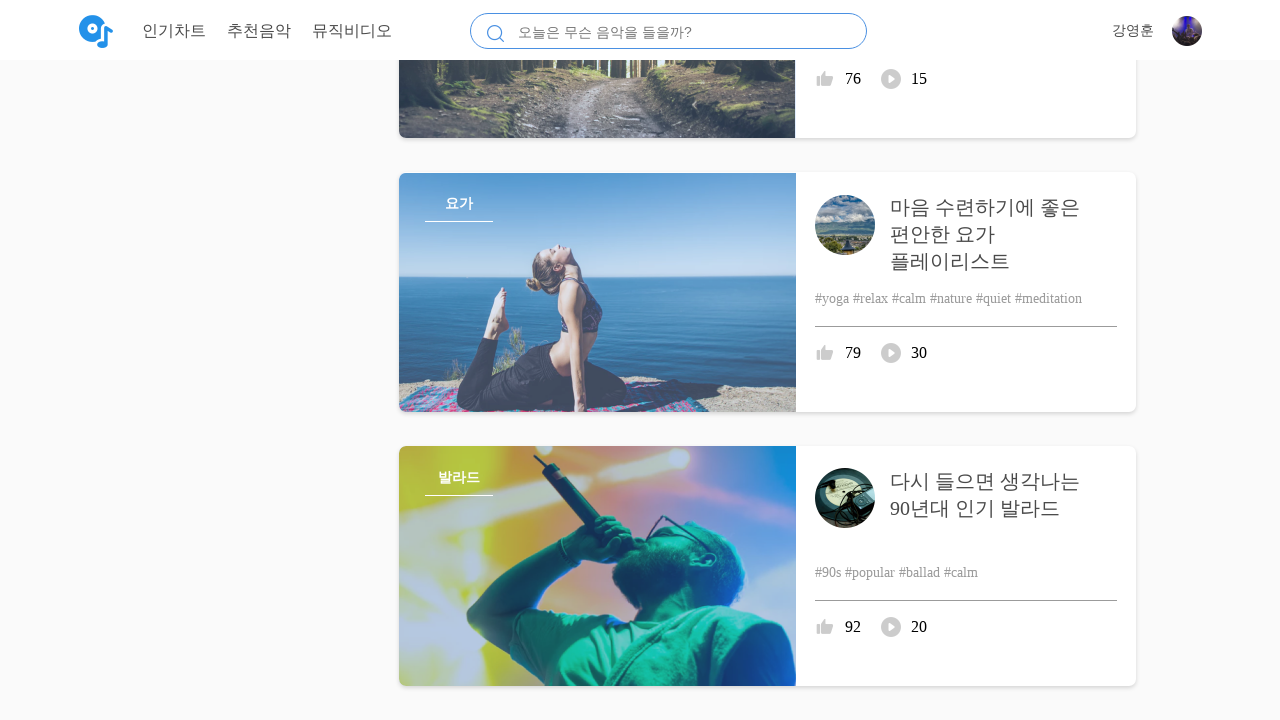

Waited 500ms for content to load after scroll
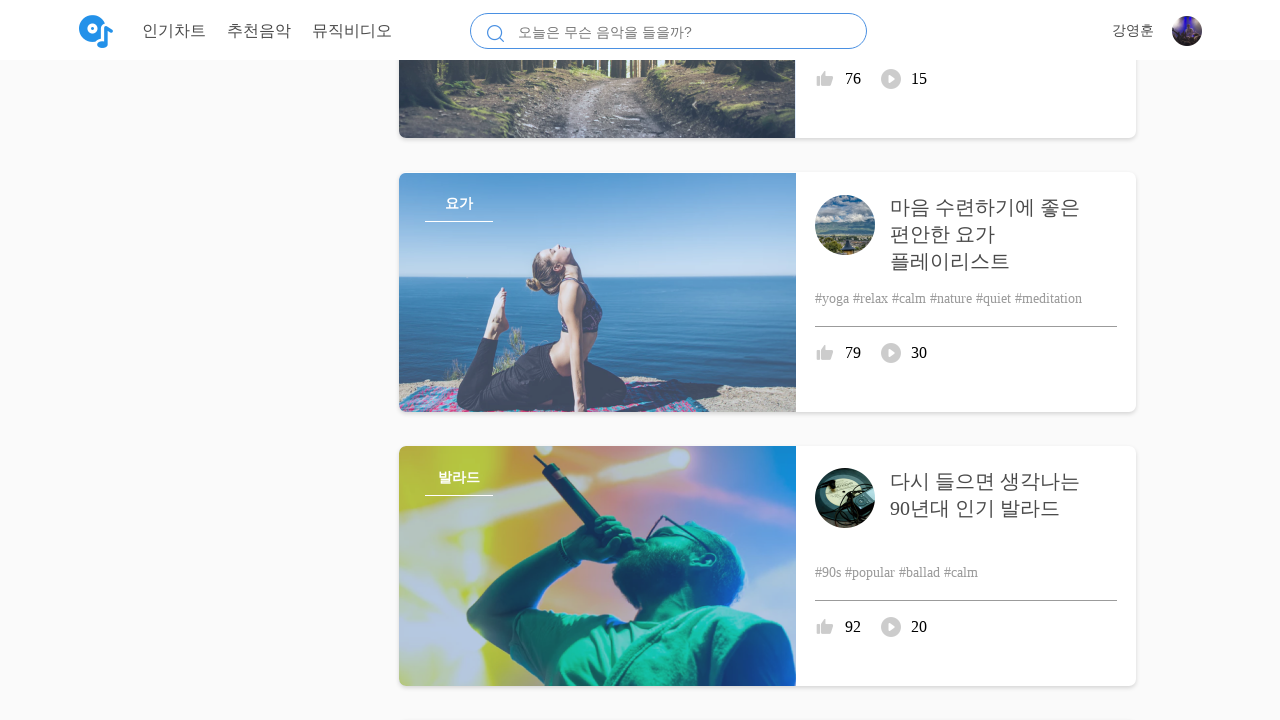

Retrieved new page scroll height to check if bottom reached
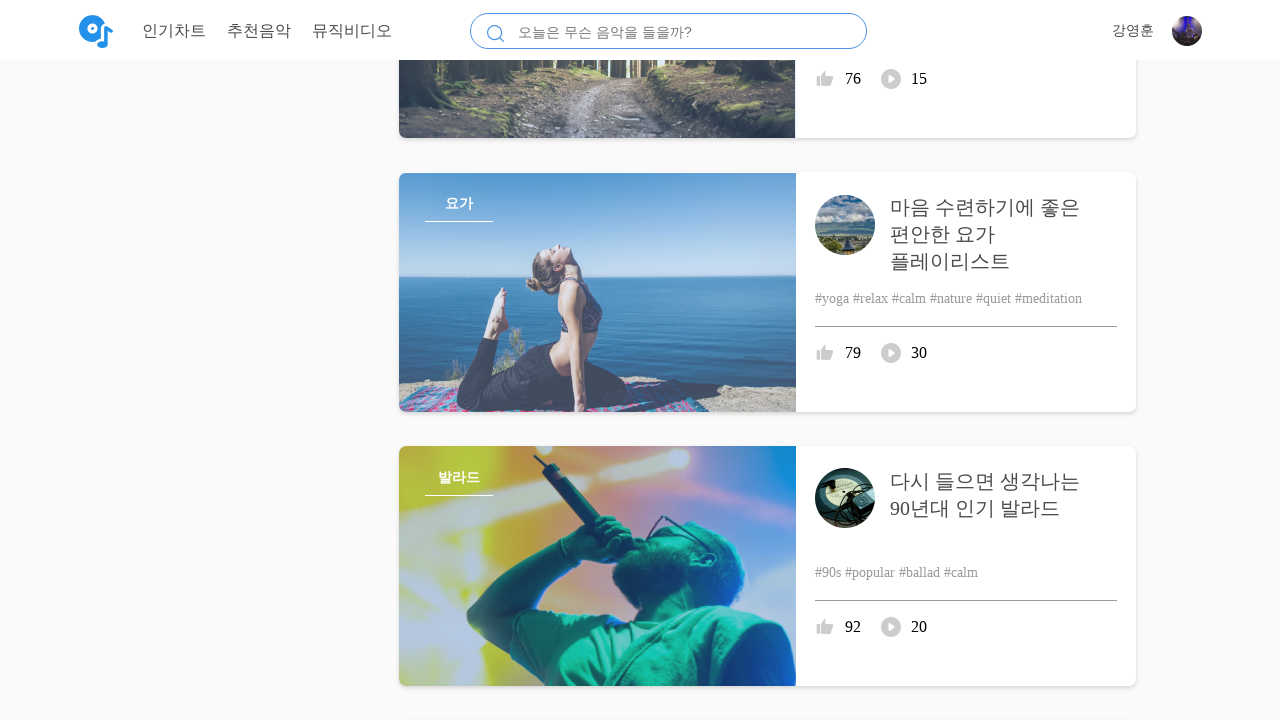

Scrolled to bottom of page
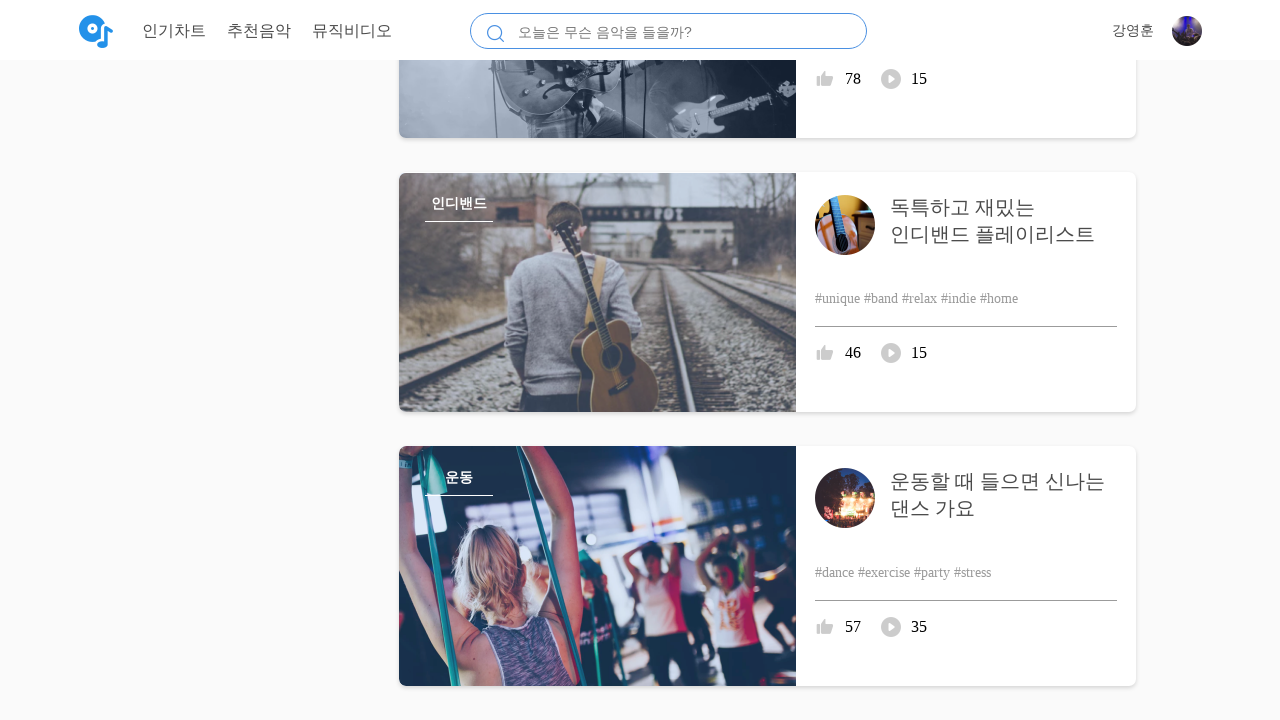

Waited 500ms for content to load after scroll
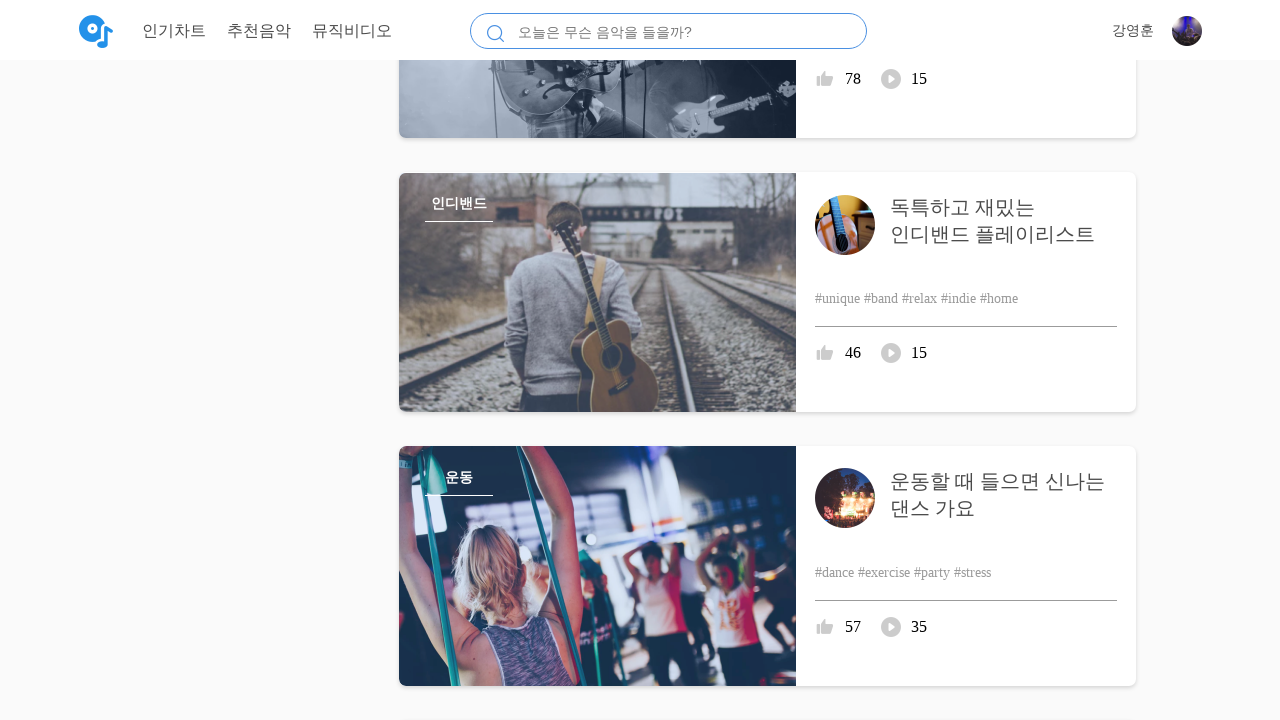

Retrieved new page scroll height to check if bottom reached
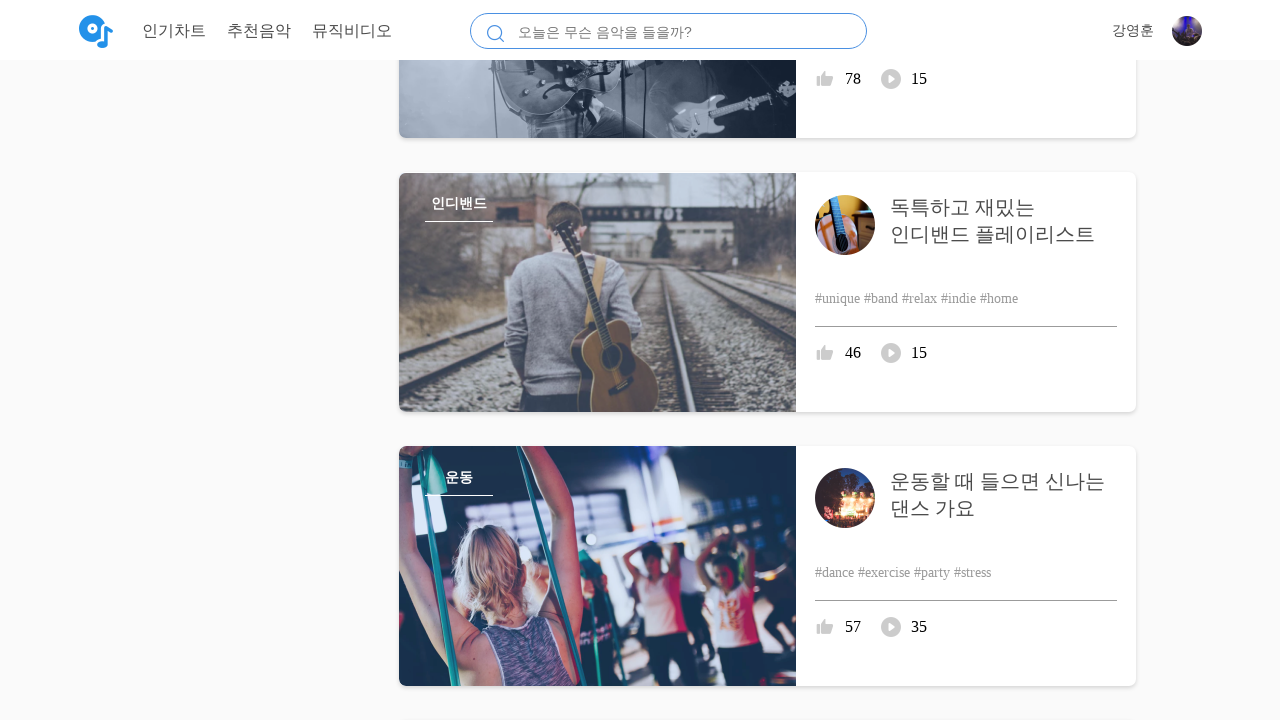

Scrolled to bottom of page
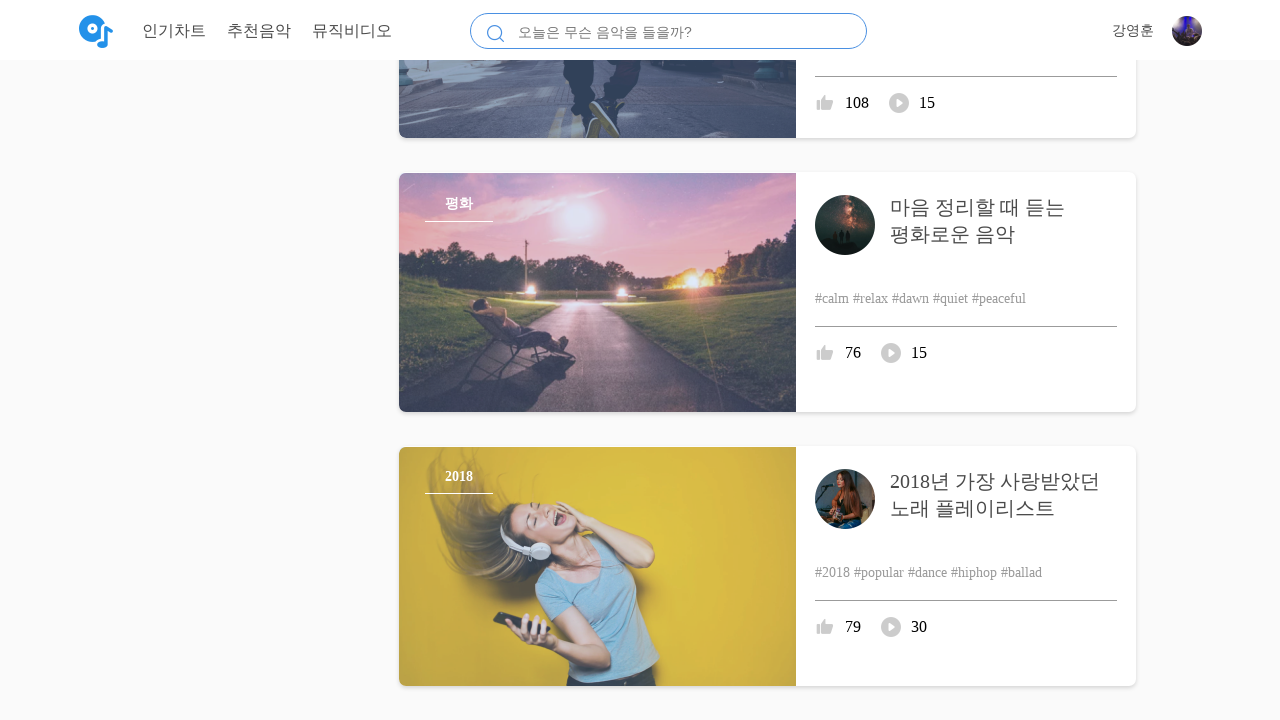

Waited 500ms for content to load after scroll
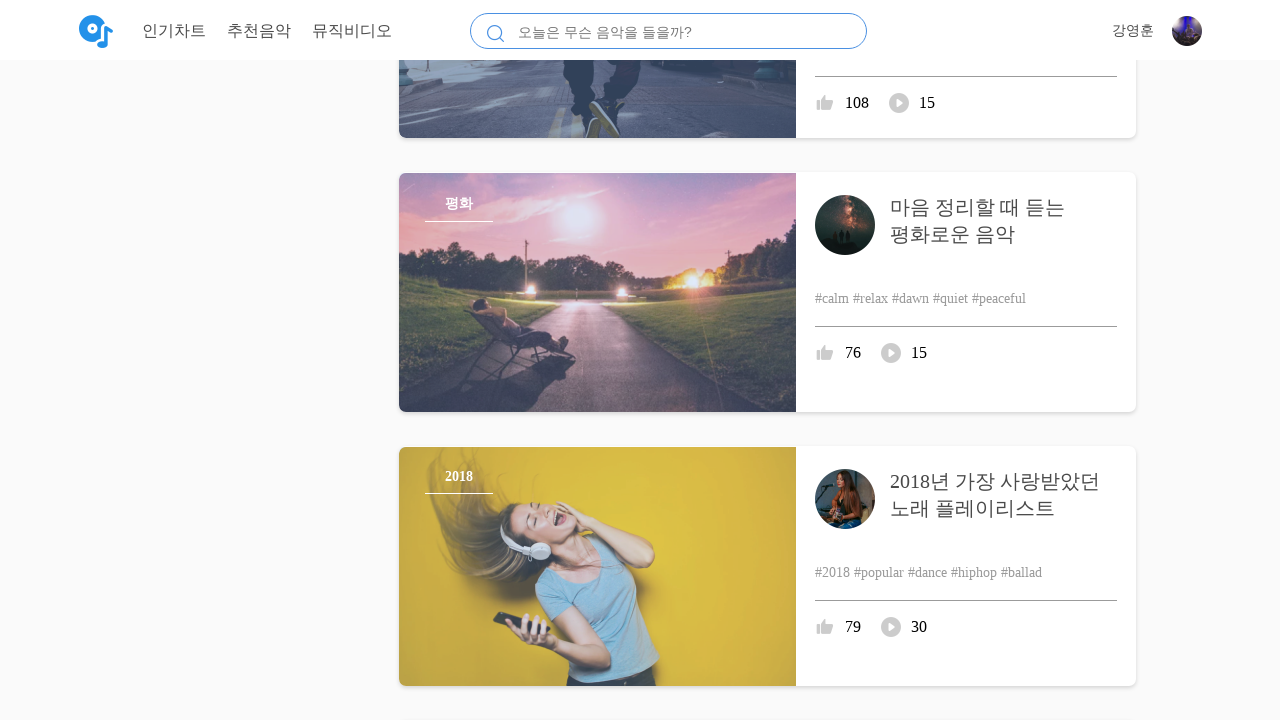

Retrieved new page scroll height to check if bottom reached
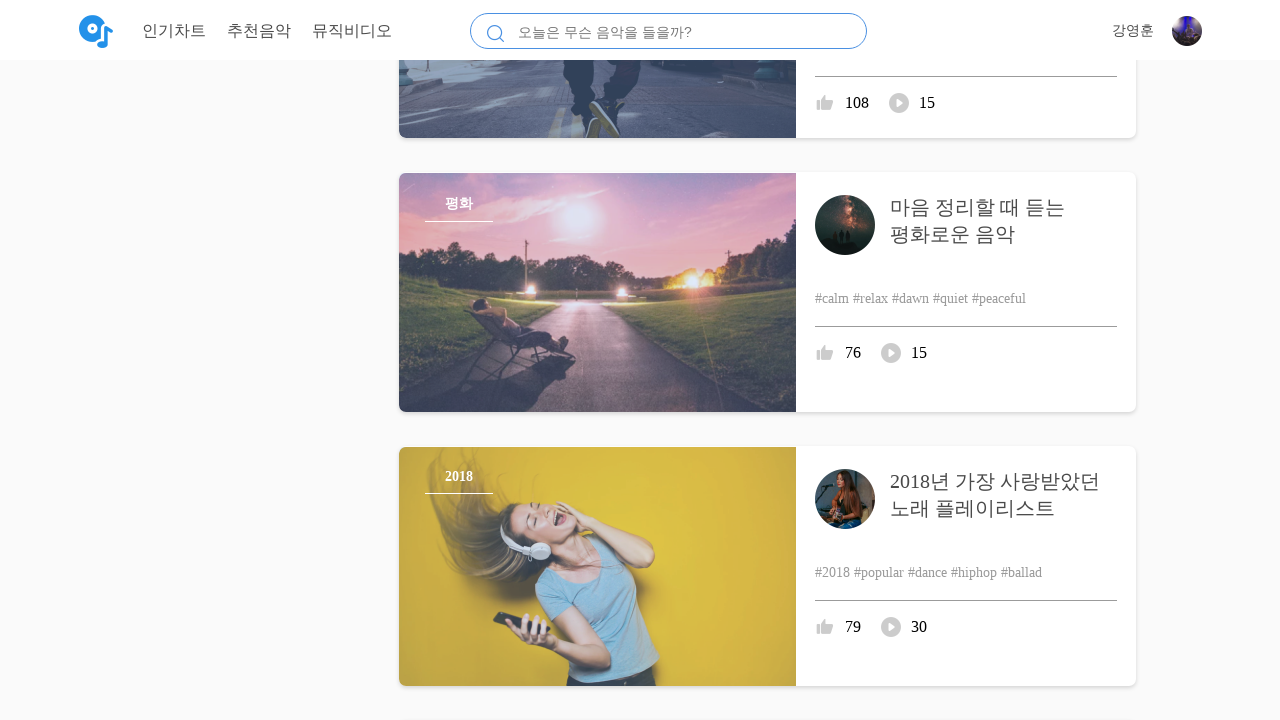

Scrolled to bottom of page
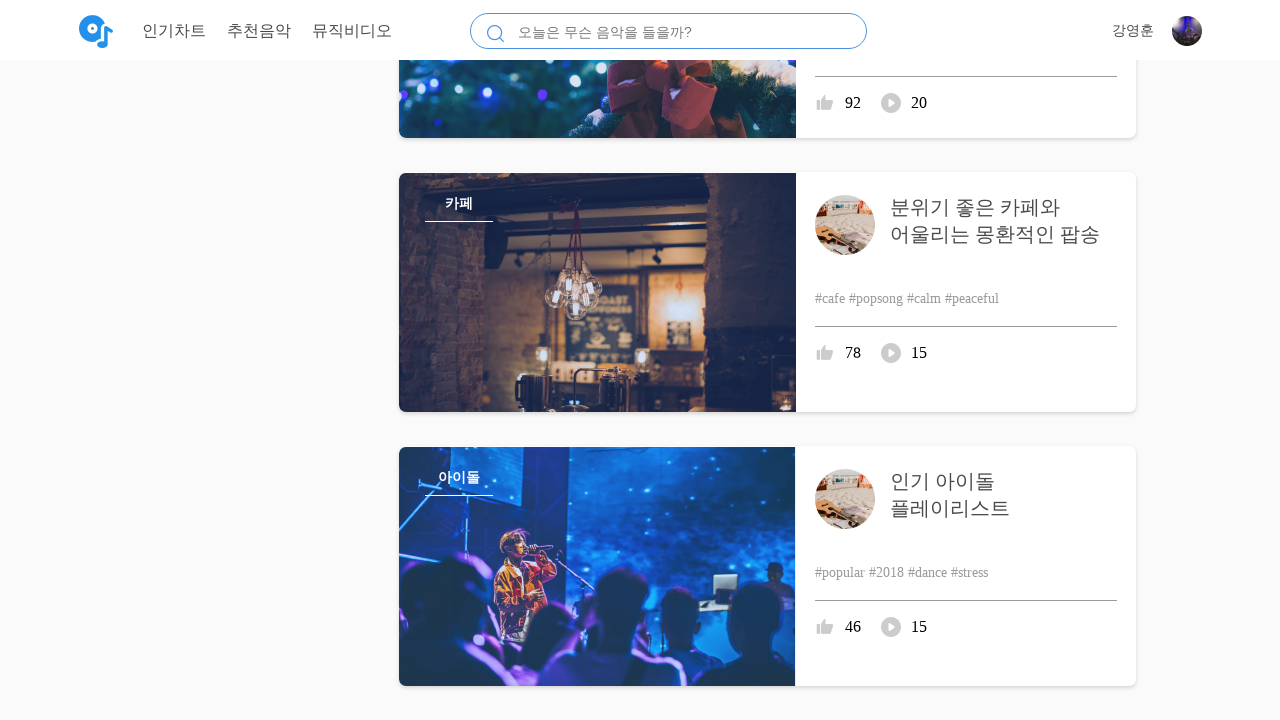

Waited 500ms for content to load after scroll
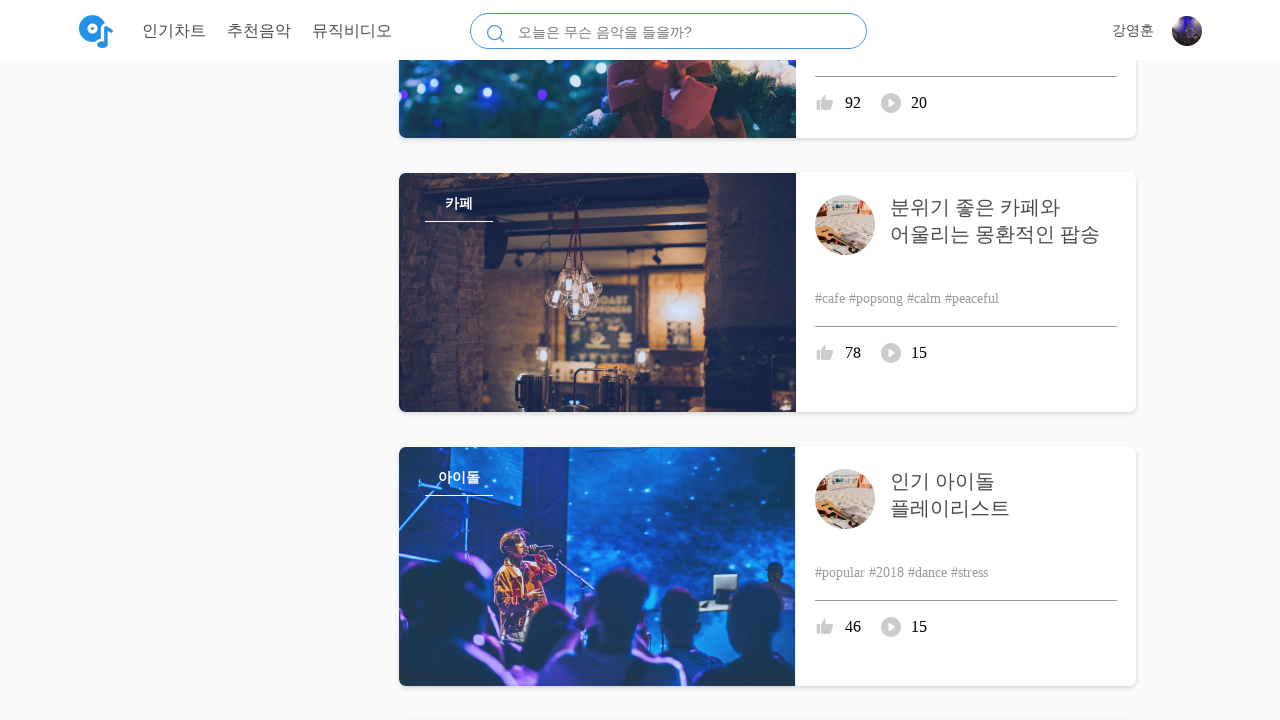

Retrieved new page scroll height to check if bottom reached
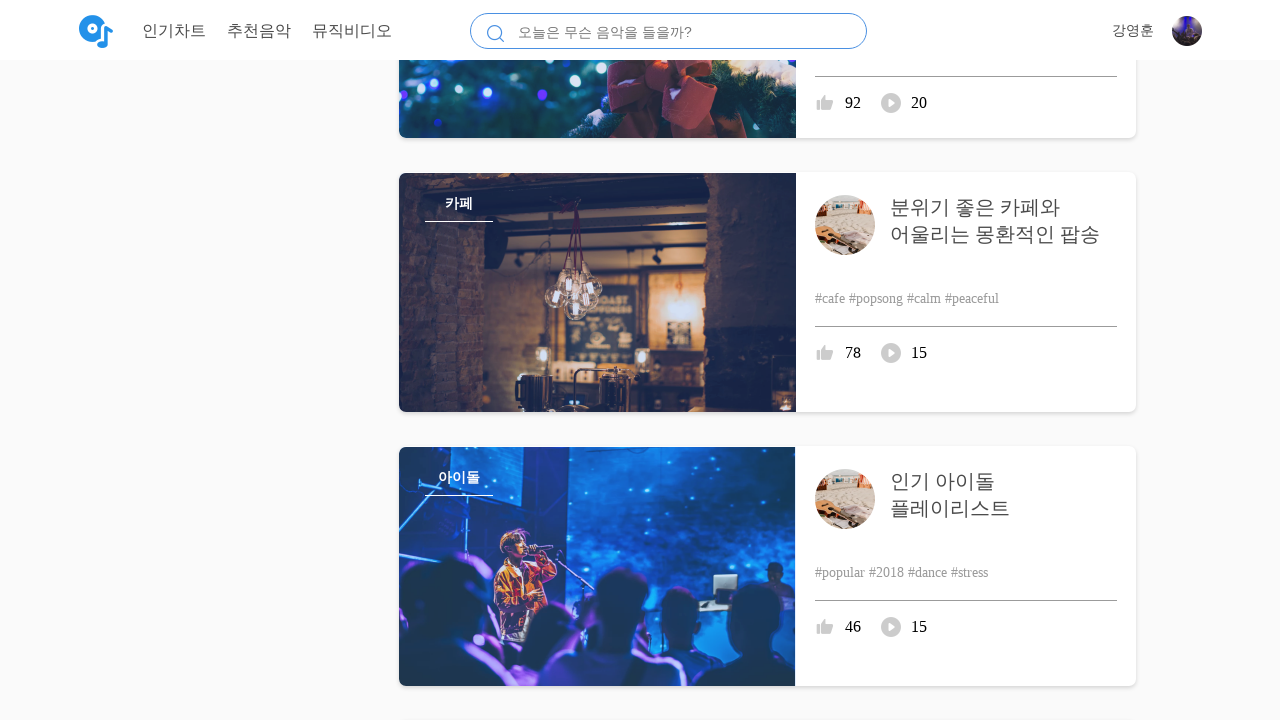

Scrolled to bottom of page
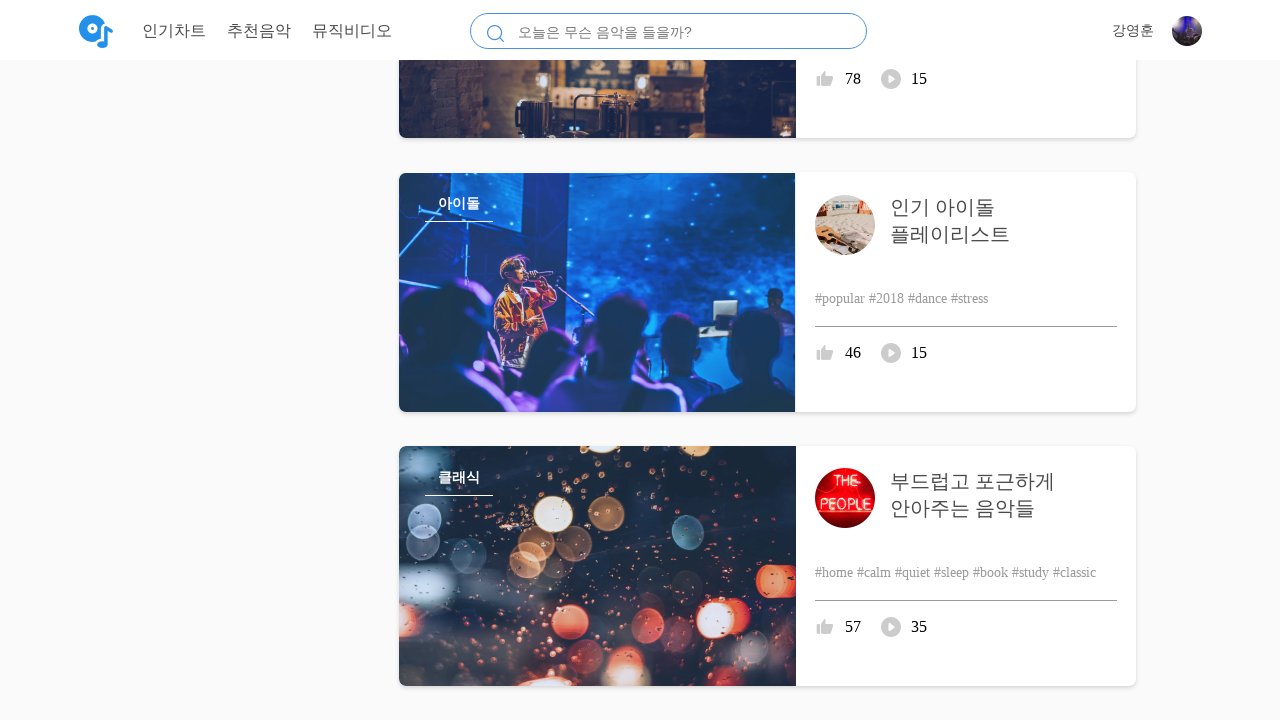

Waited 500ms for content to load after scroll
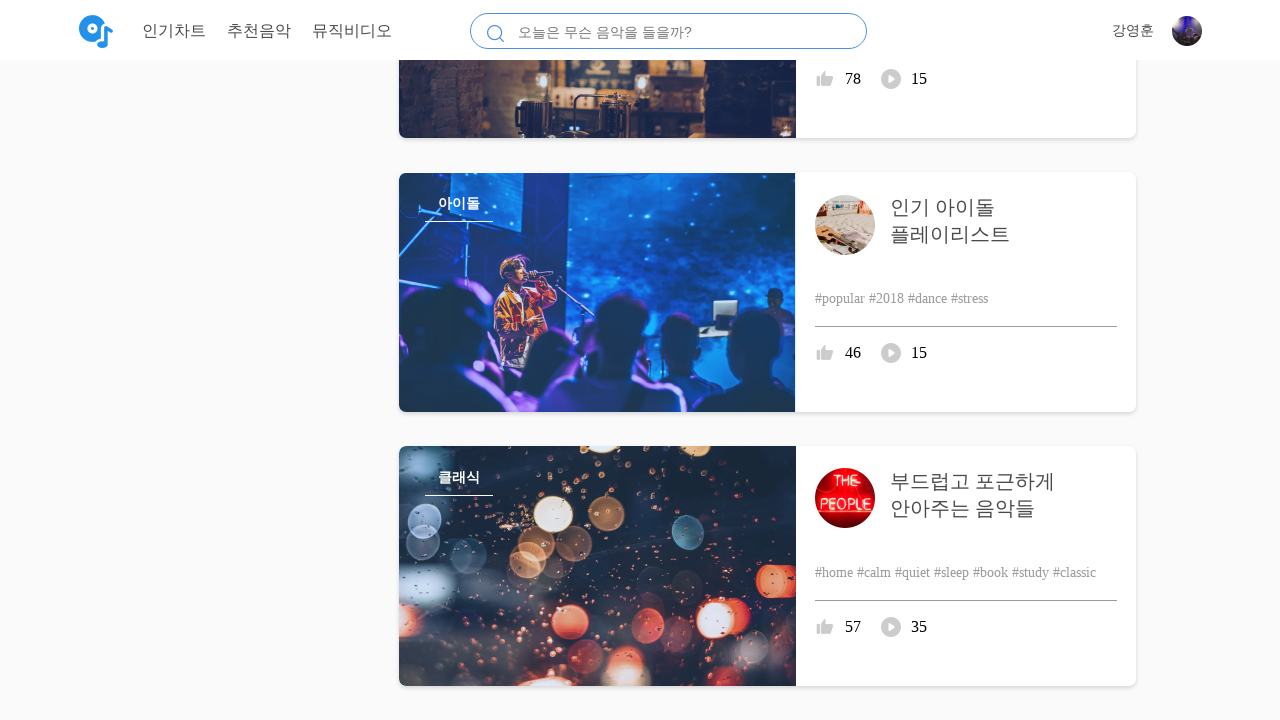

Retrieved new page scroll height to check if bottom reached
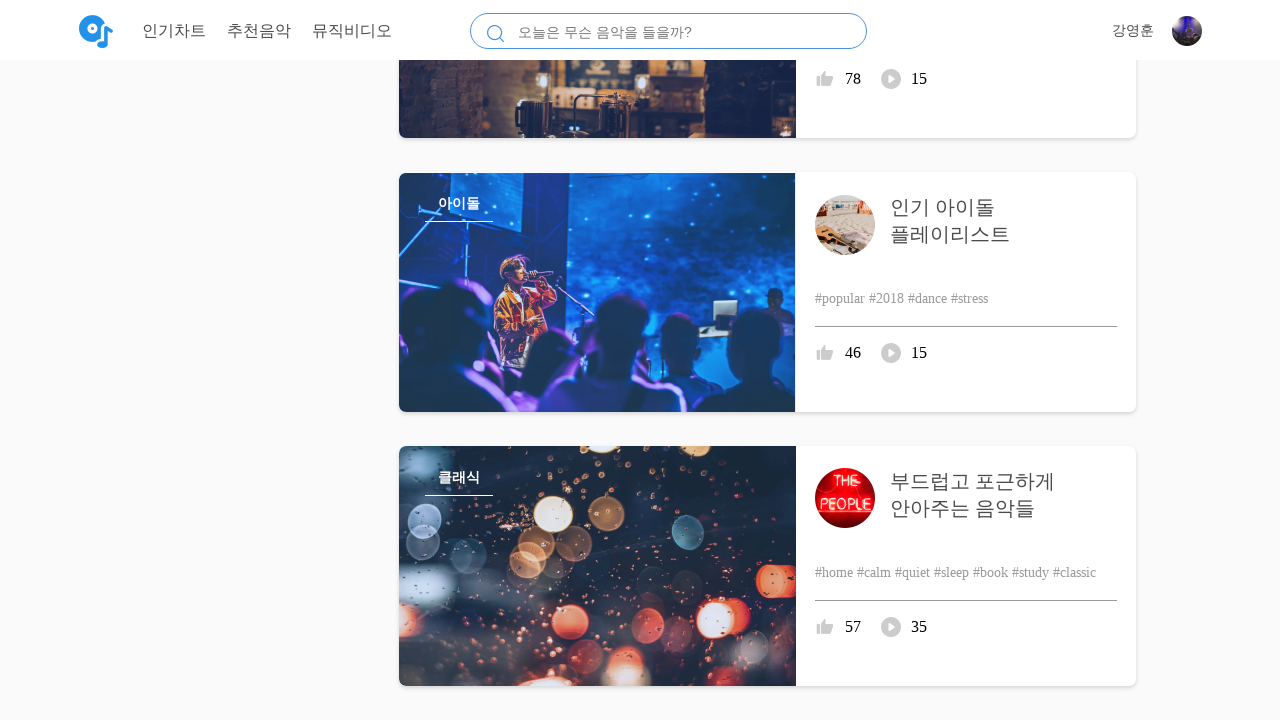

Verified playlist elements are displayed on page
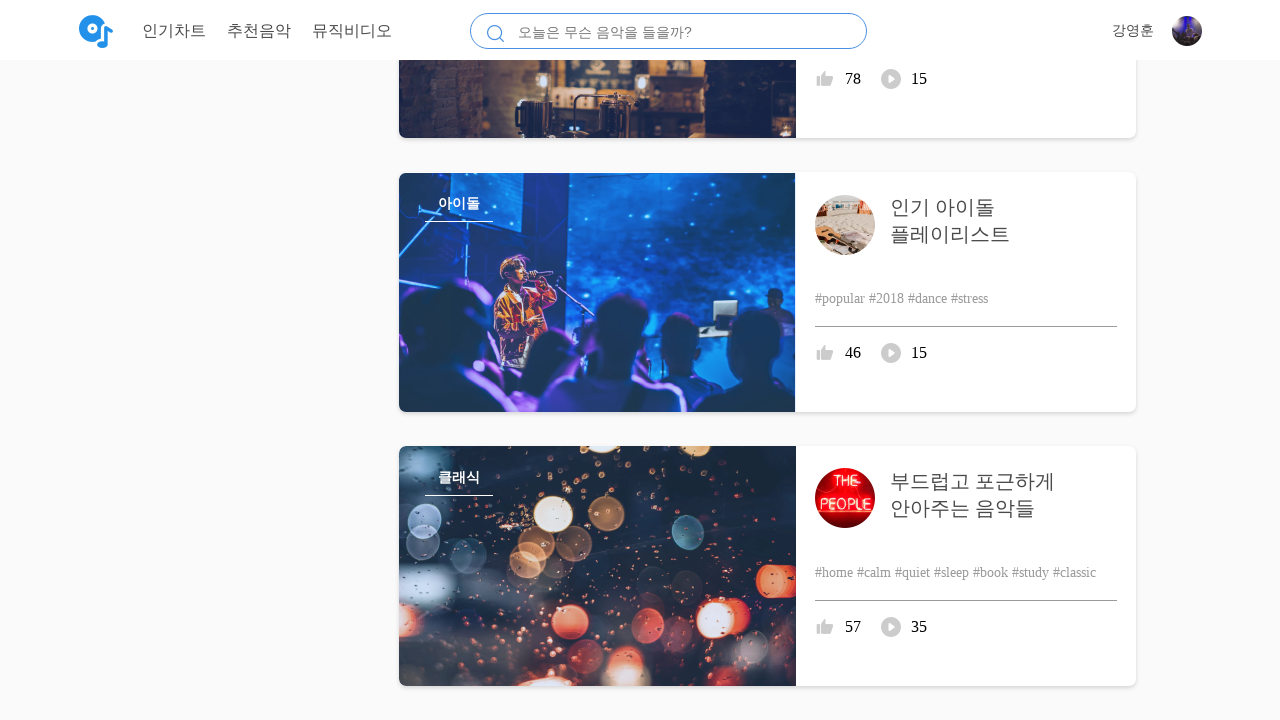

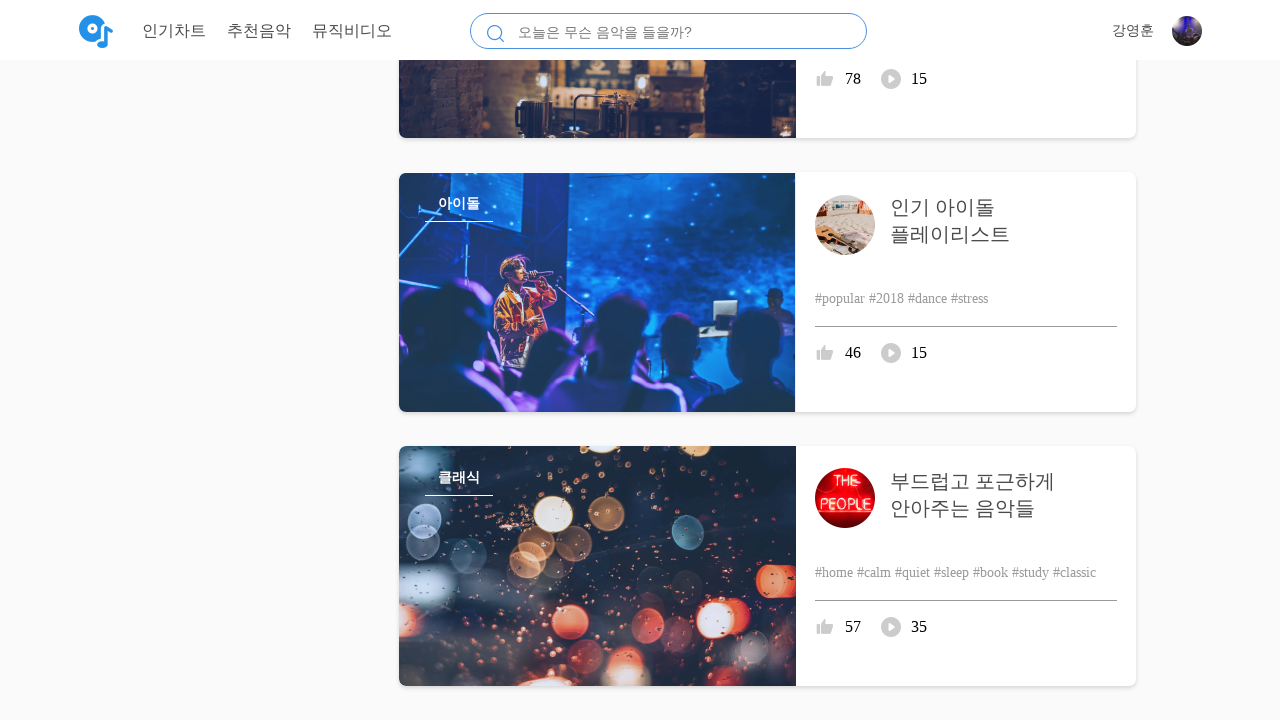